Tests add/remove element functionality by clicking Add Element button, verifying Delete button appears, clicking Delete, and verifying it disappears

Starting URL: https://practice.cydeo.com/add_remove_elements/

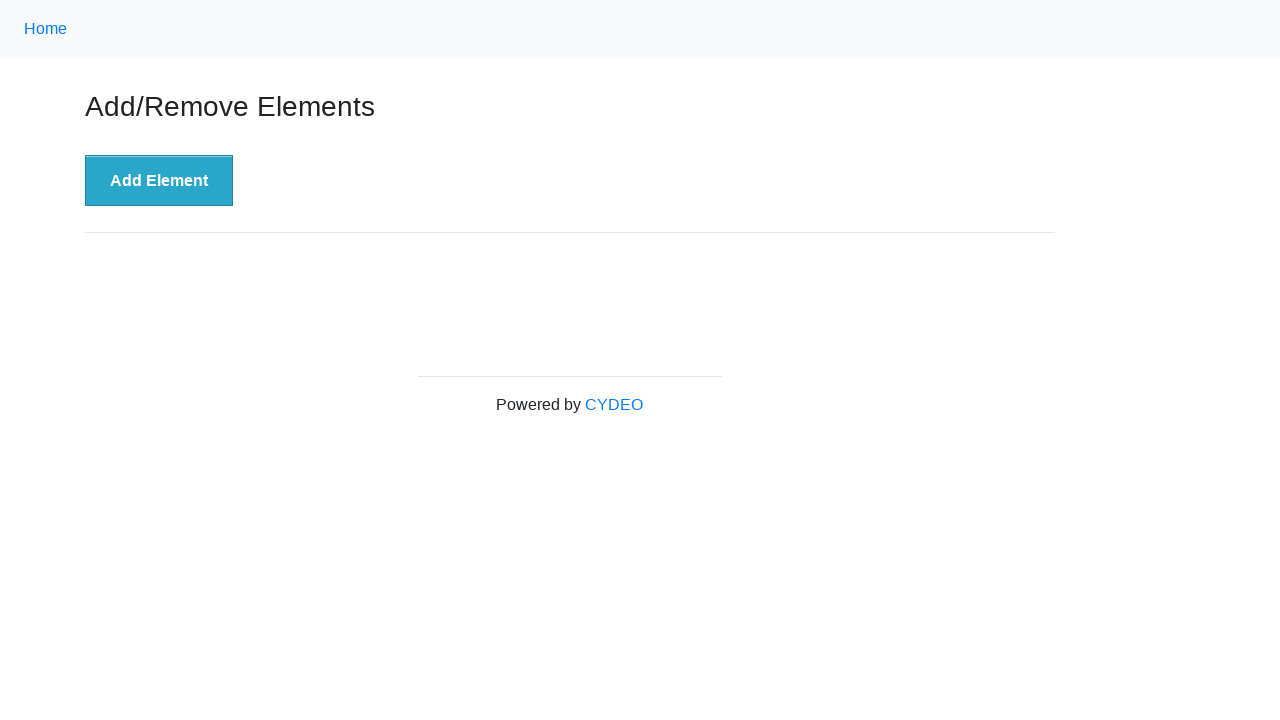

Clicked 'Add Element' button at (159, 181) on div.example > button
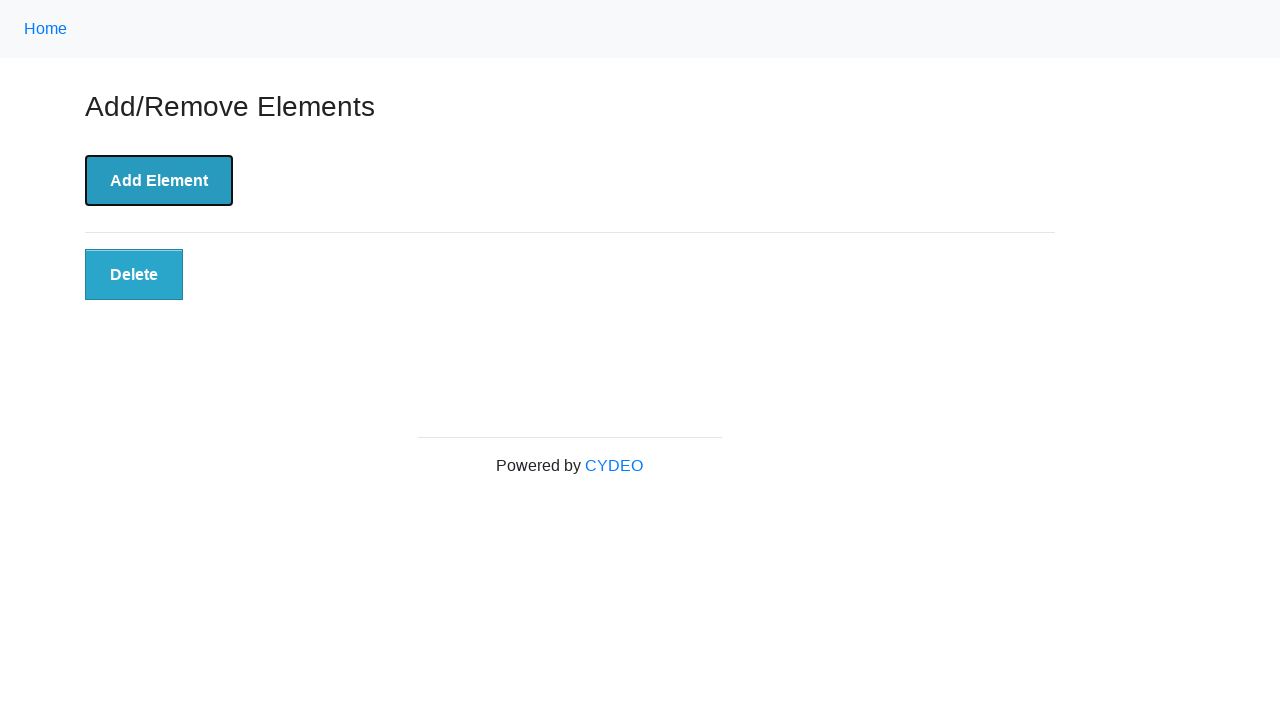

Waited for 'Delete' button to appear
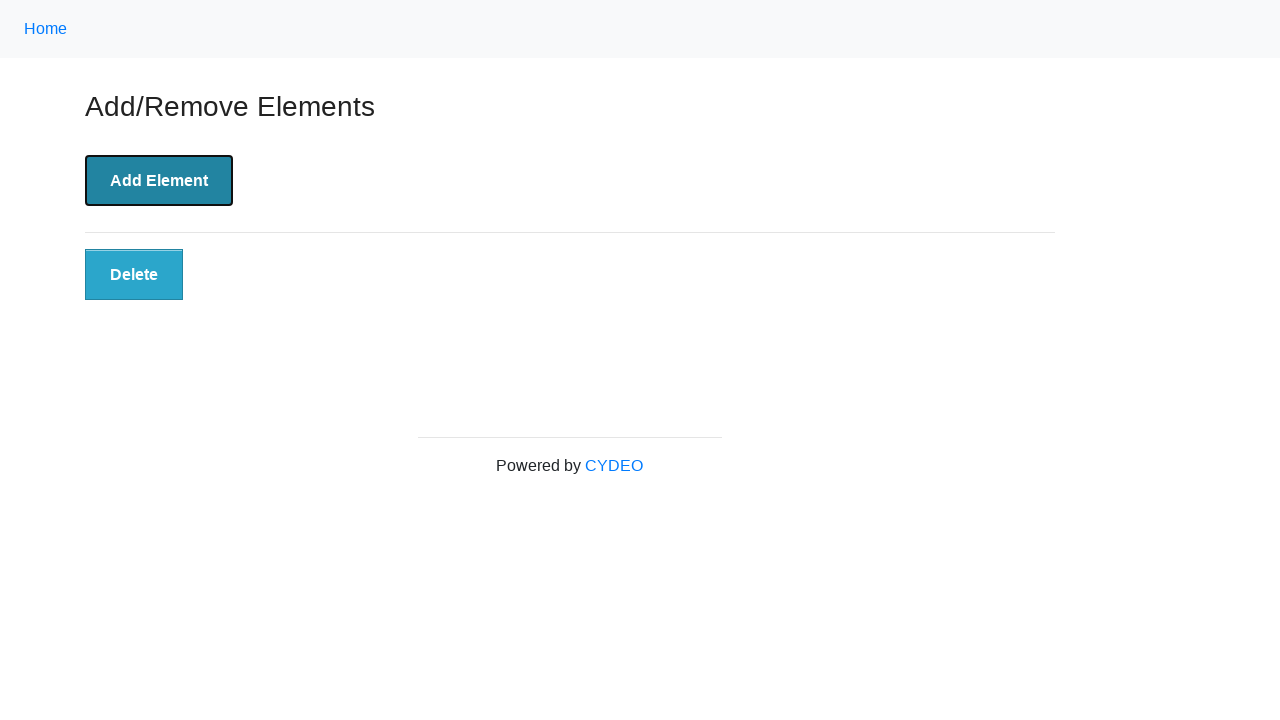

Verified 'Delete' button is visible
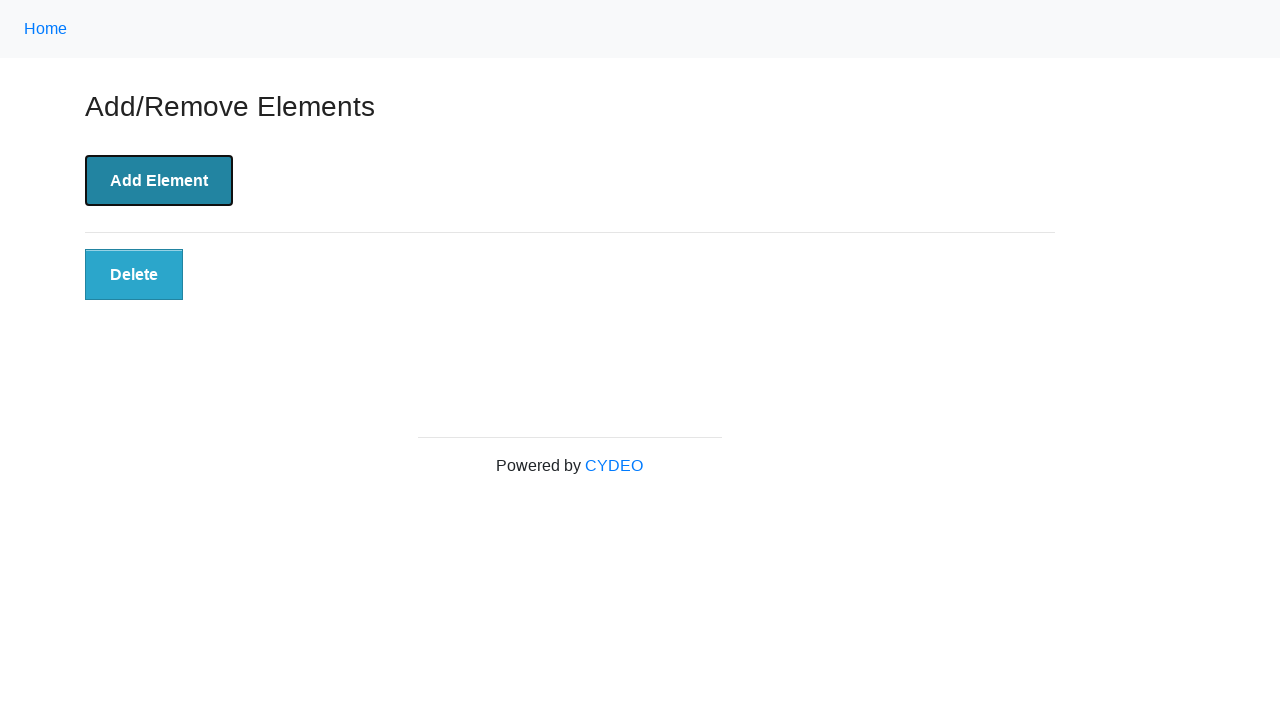

Clicked 'Delete' button at (134, 275) on div#elements > button
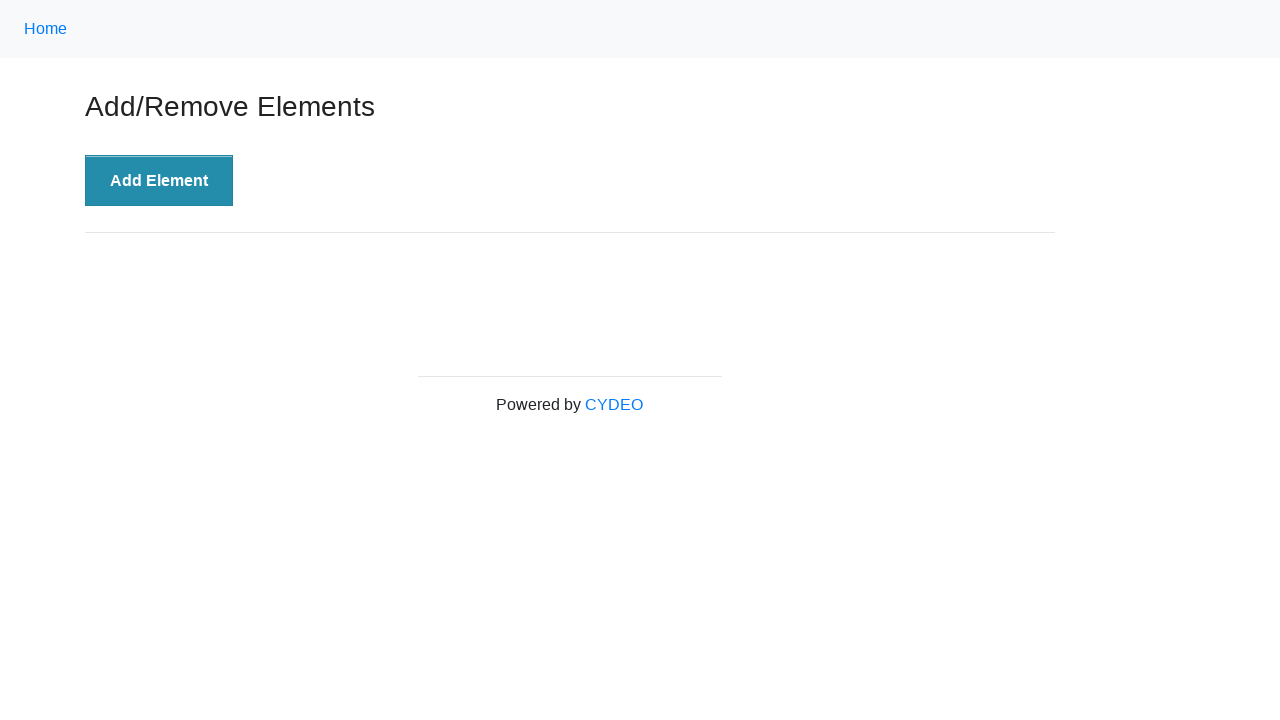

Verified 'Delete' button is no longer displayed
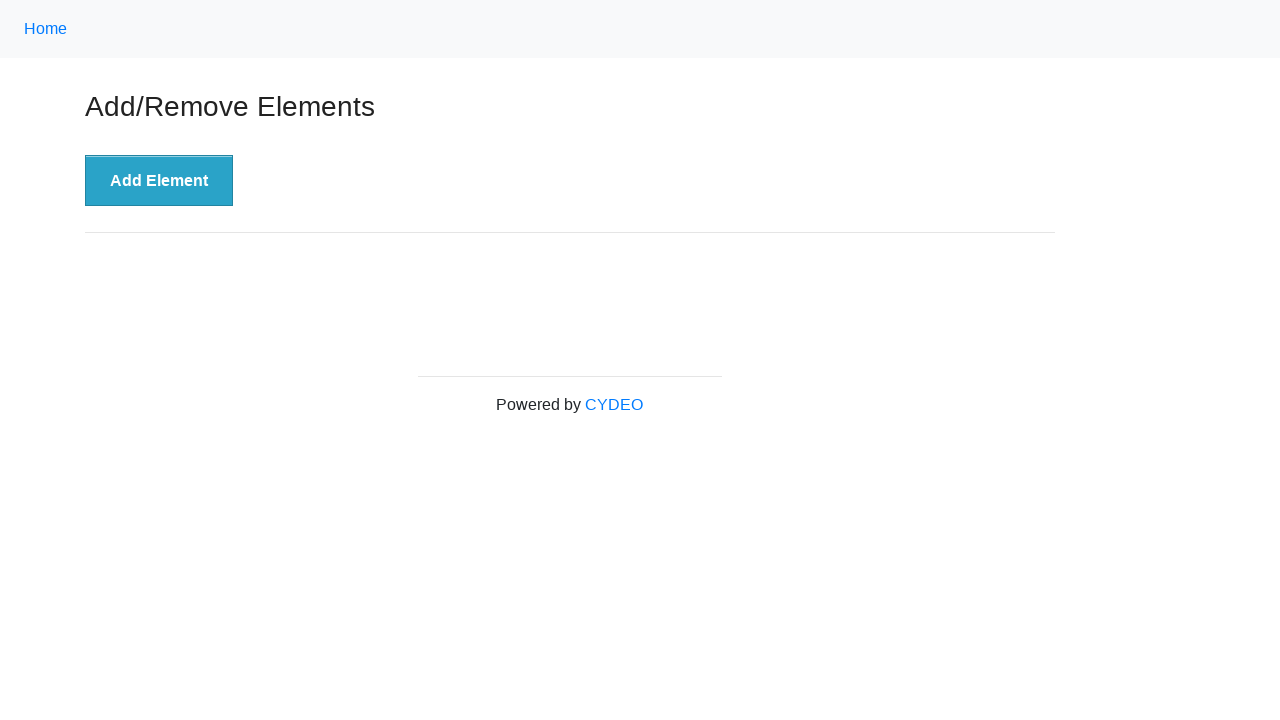

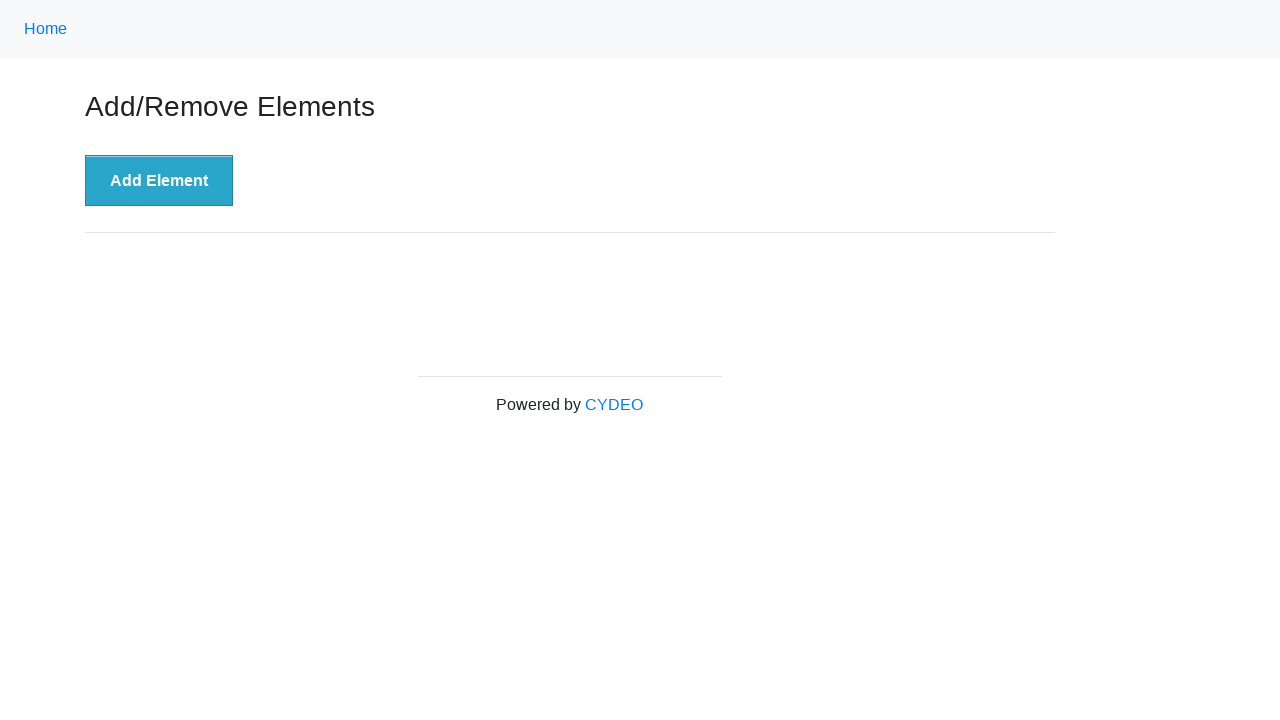